Tests dynamic loading page by clicking start button and waiting for "Hello World!" text to appear

Starting URL: https://automationfc.github.io/dynamic-loading/

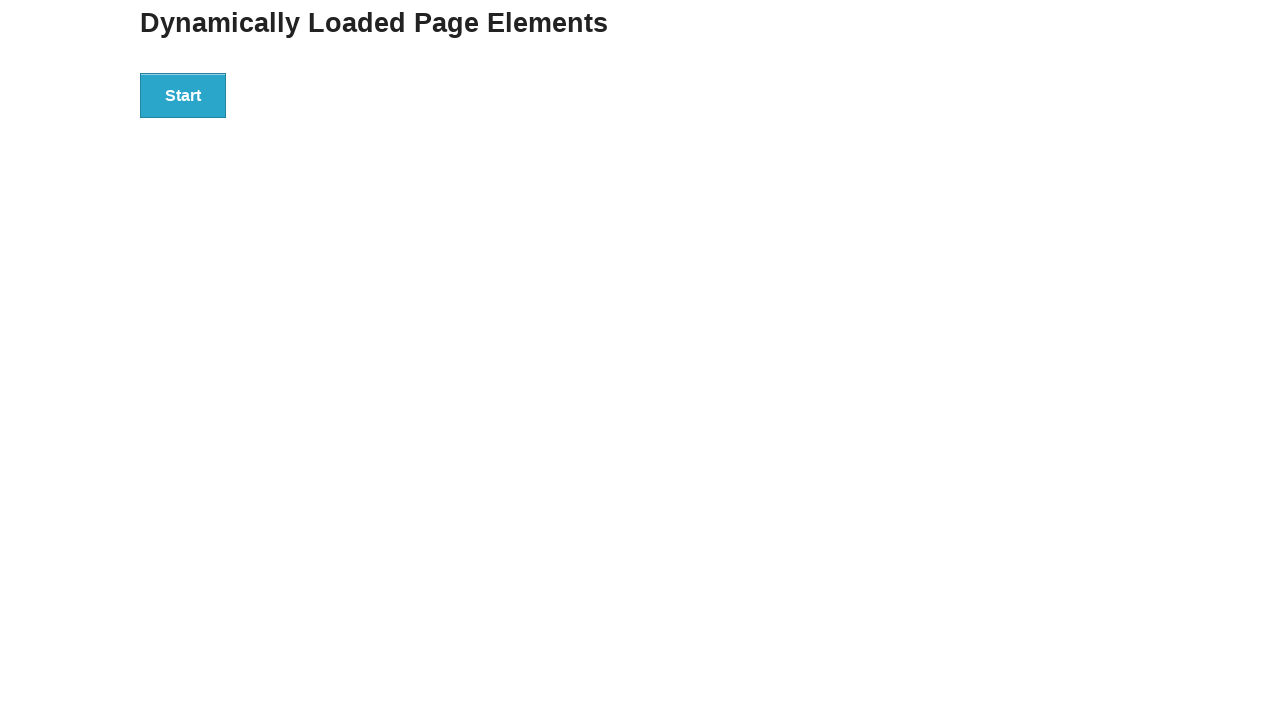

Navigated to dynamic loading test page
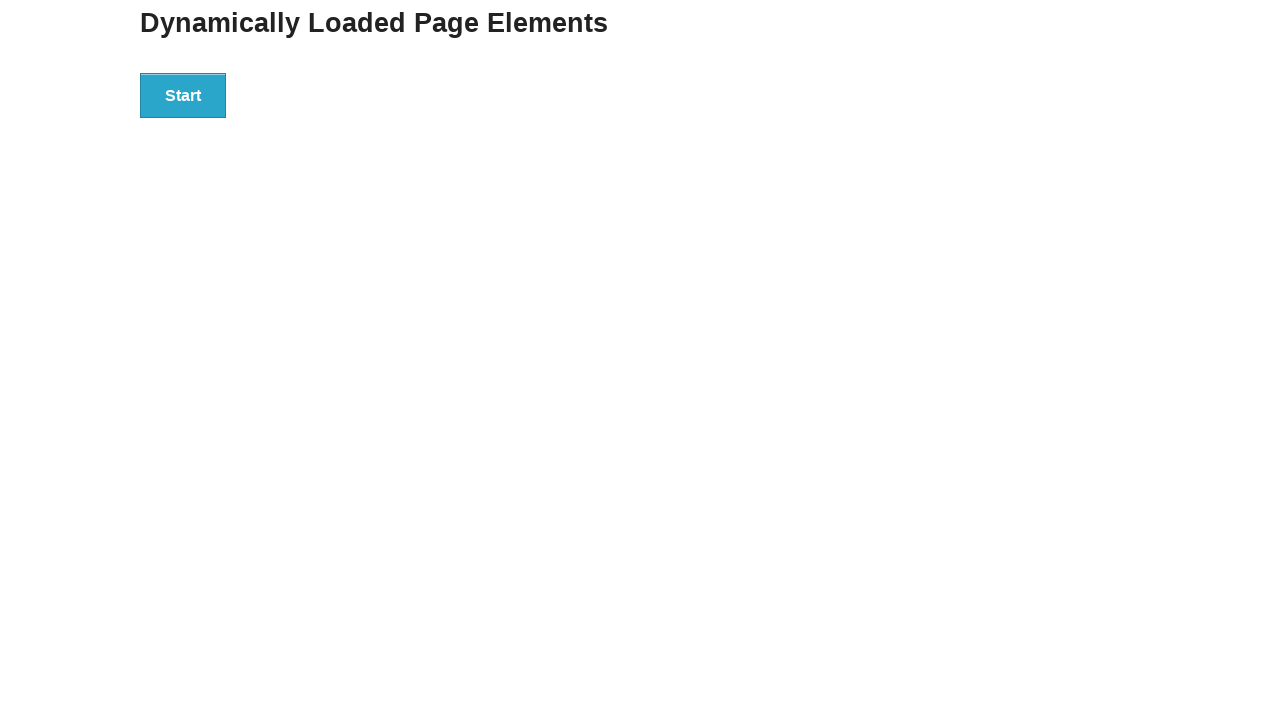

Clicked start button to trigger dynamic loading at (183, 95) on div#start button
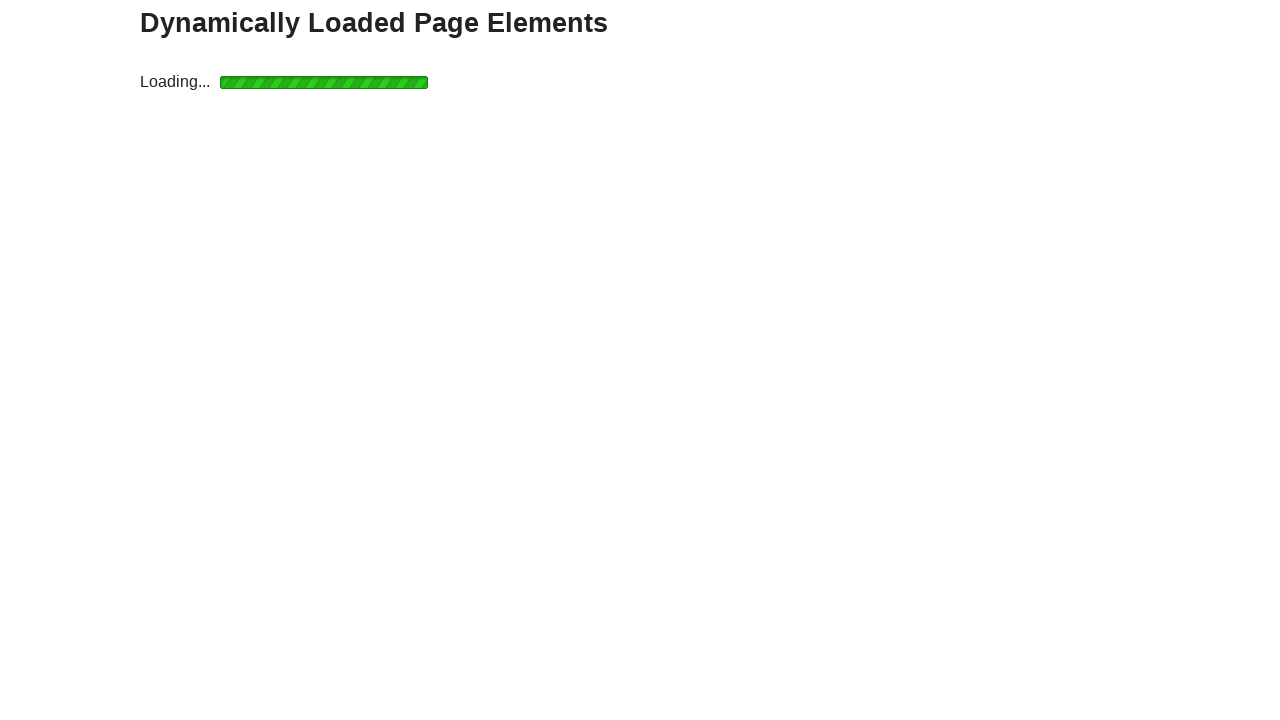

Hello World! text appeared after dynamic loading
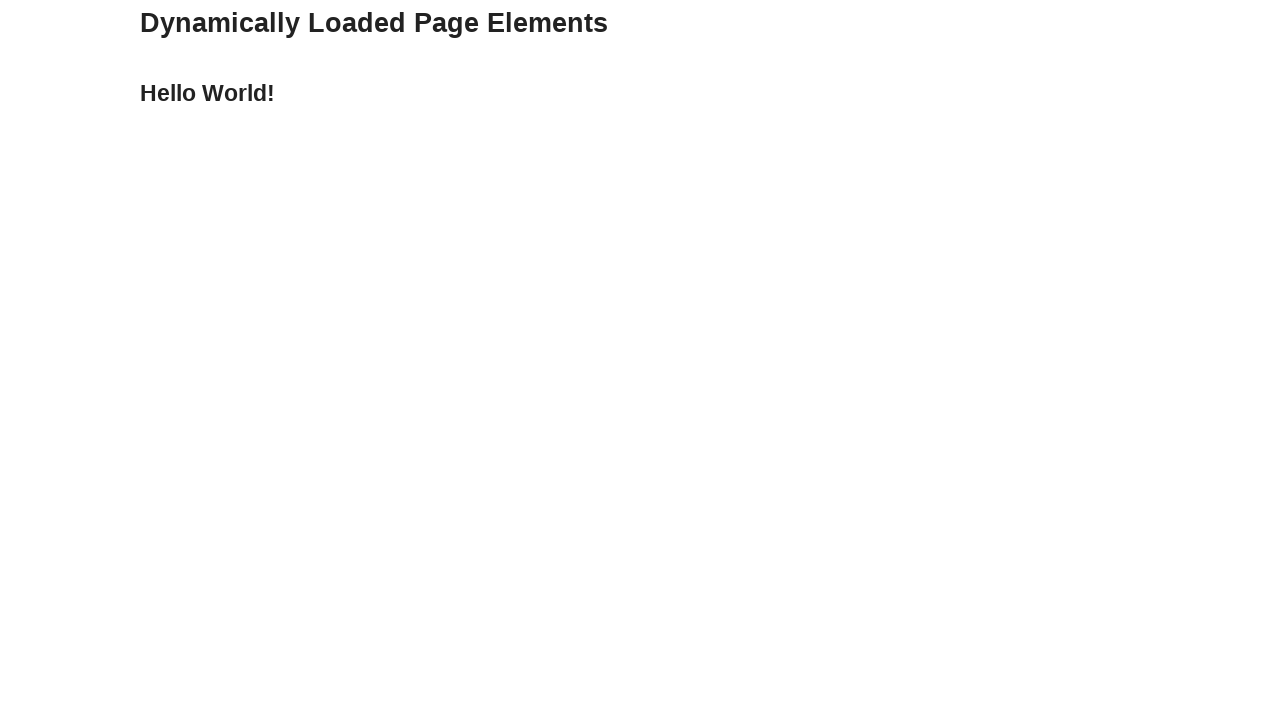

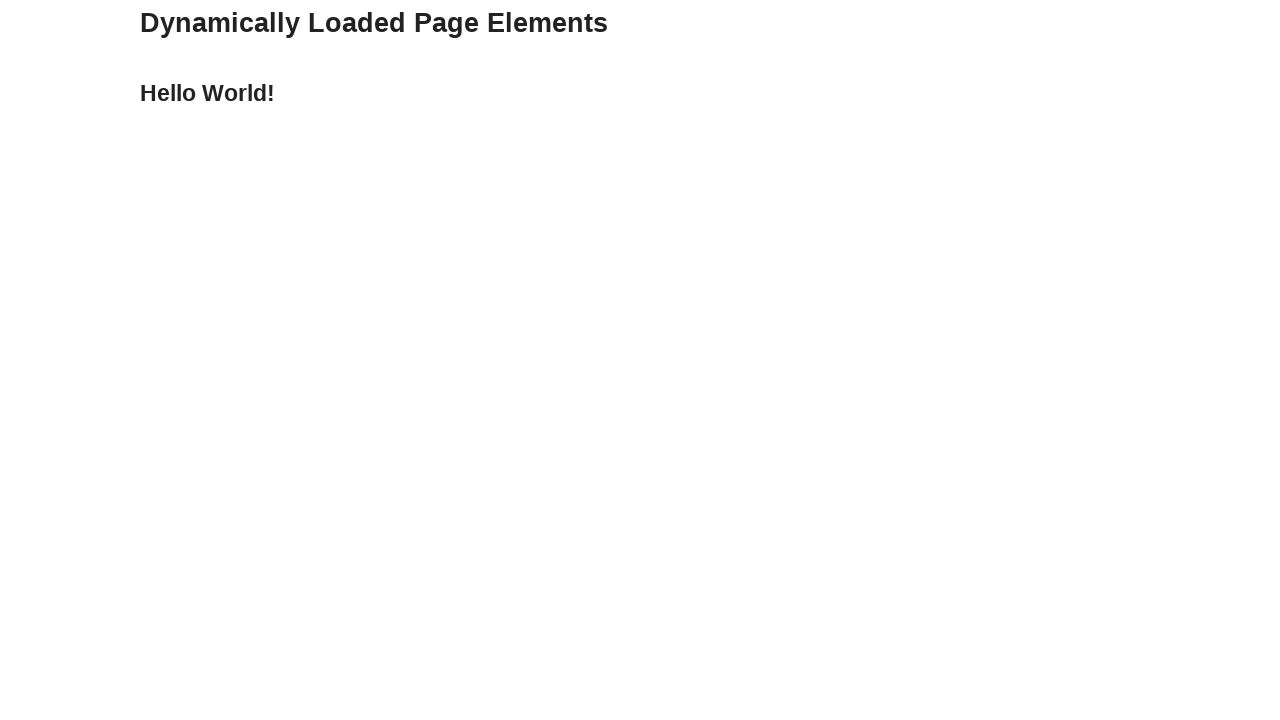